Tests drag-and-drop functionality within an iframe by dragging an element and dropping it onto a target area on the jQuery UI demo page

Starting URL: https://jqueryui.com/droppable/

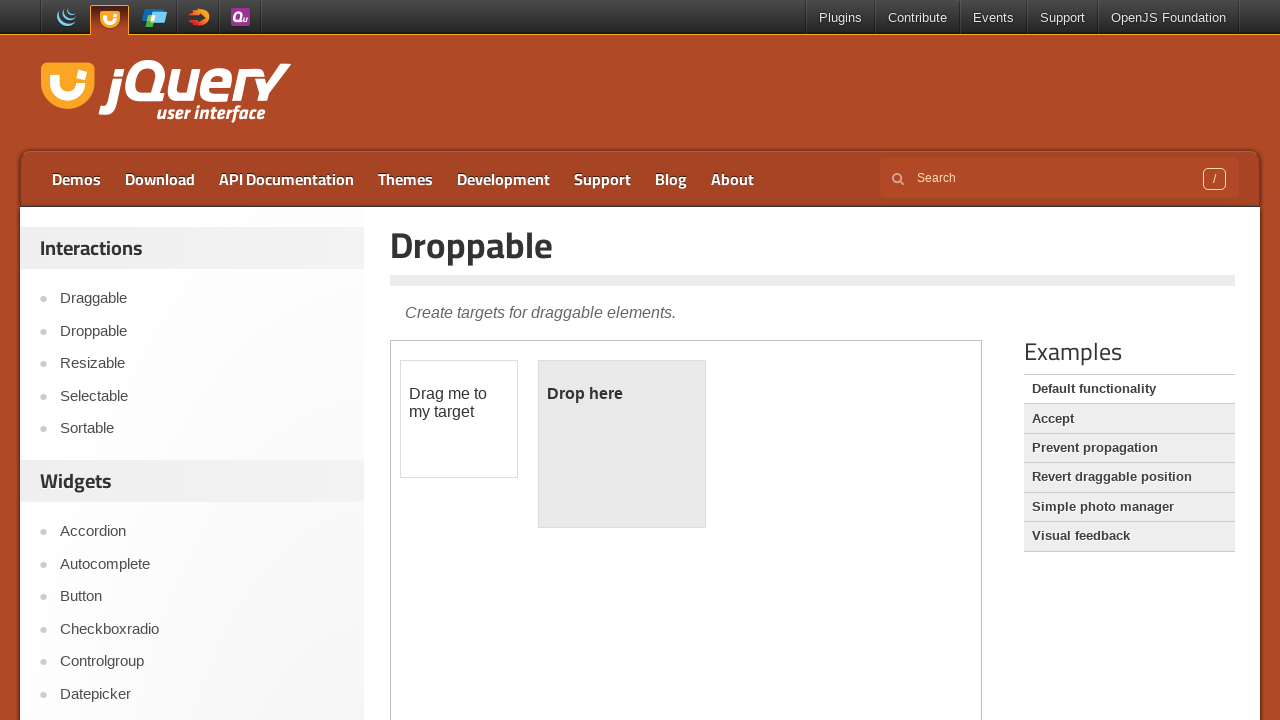

Located iframe with demo-frame class
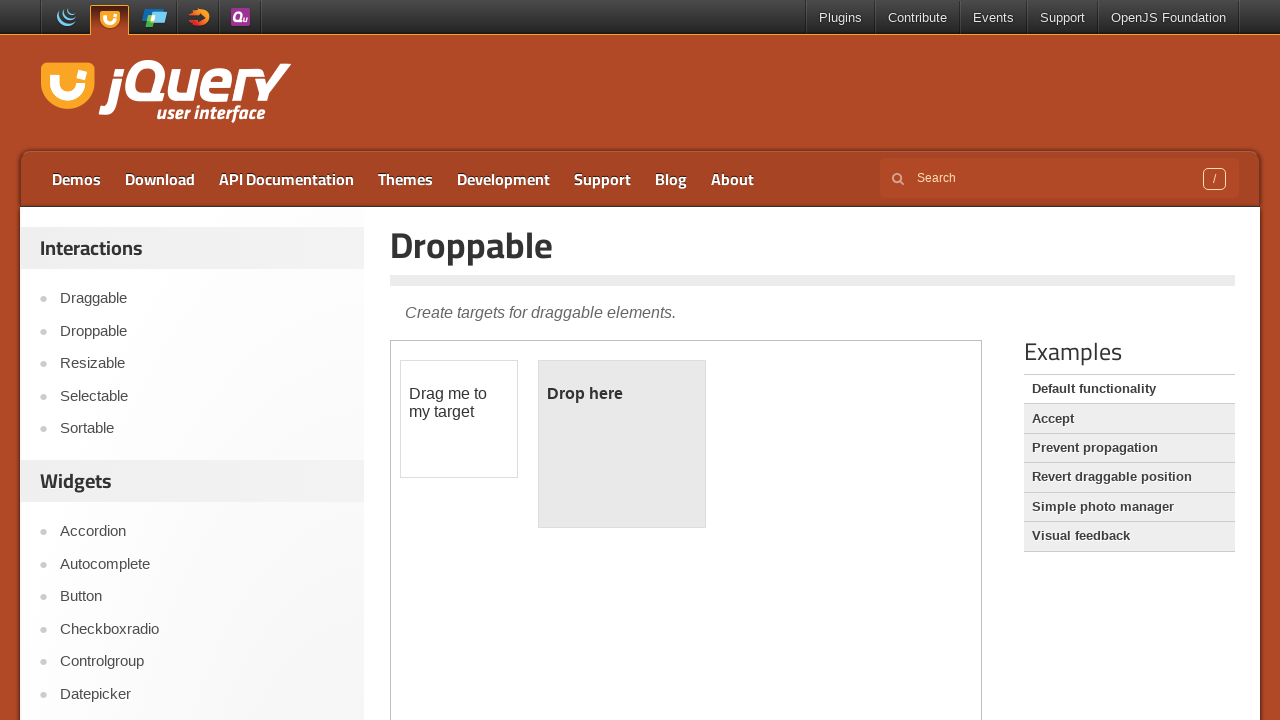

Located draggable element with id 'draggable' in iframe
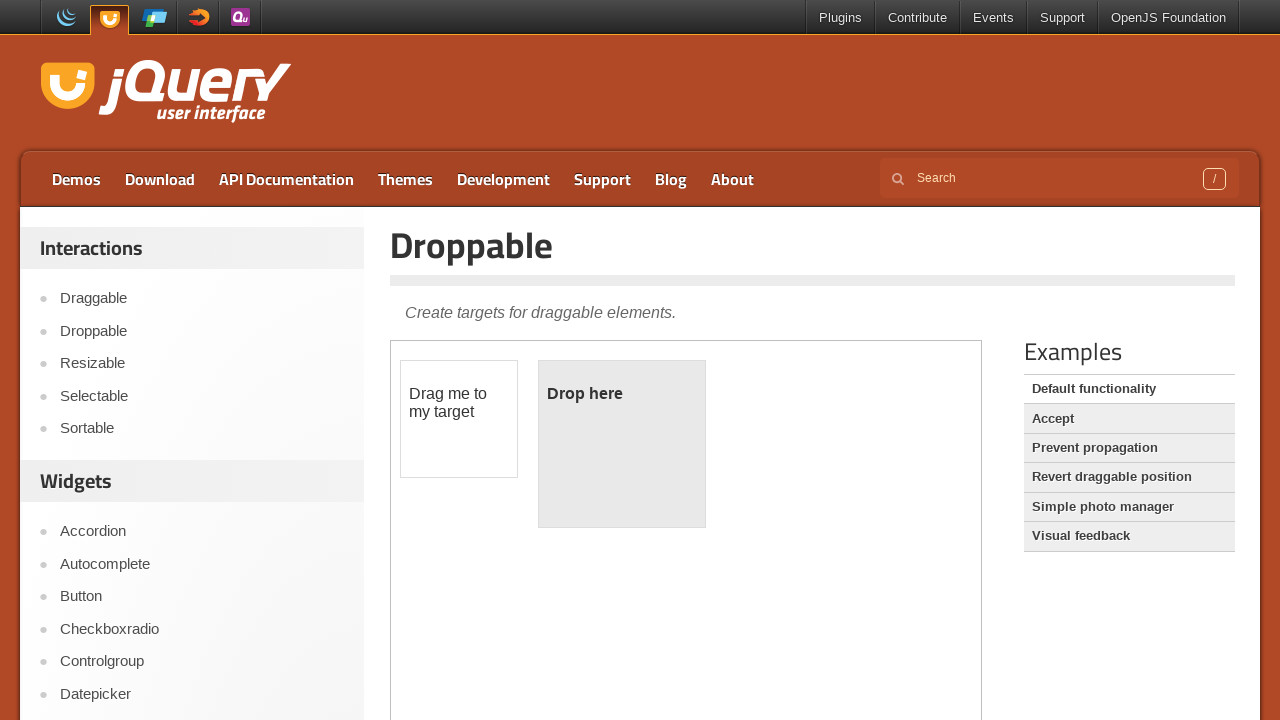

Located droppable target element with id 'droppable' in iframe
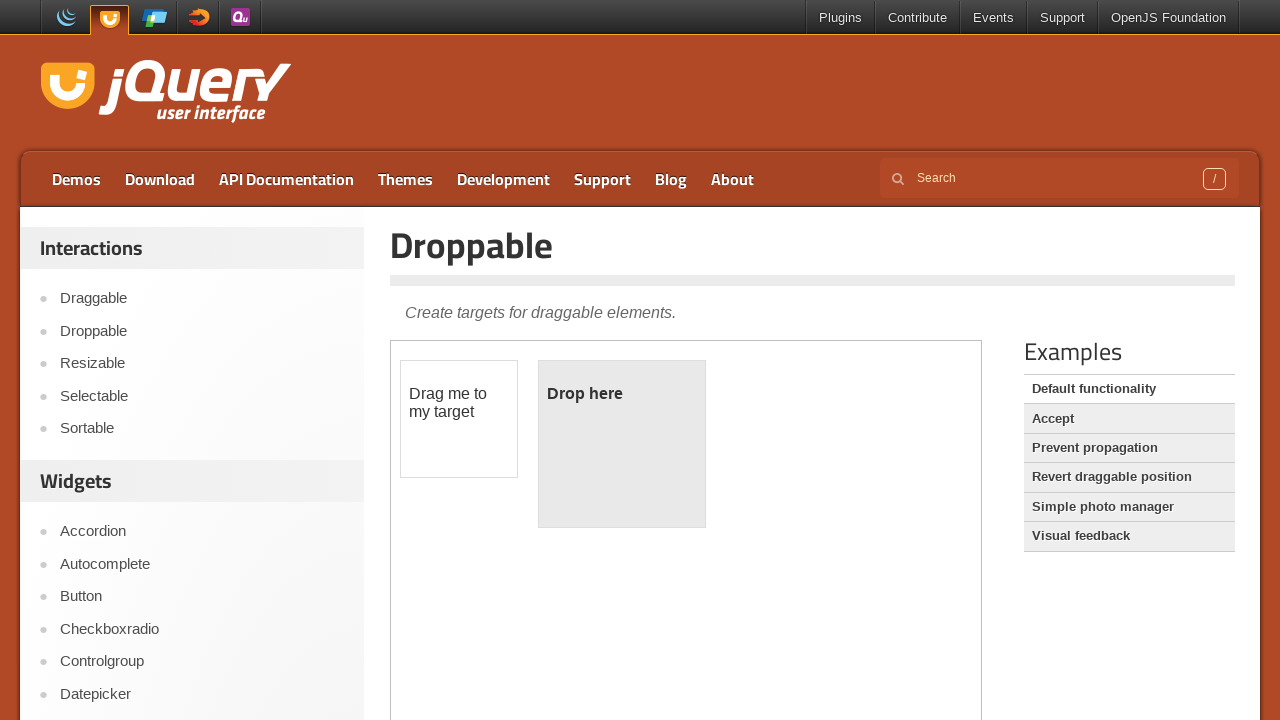

Dragged draggable element onto droppable target area at (622, 444)
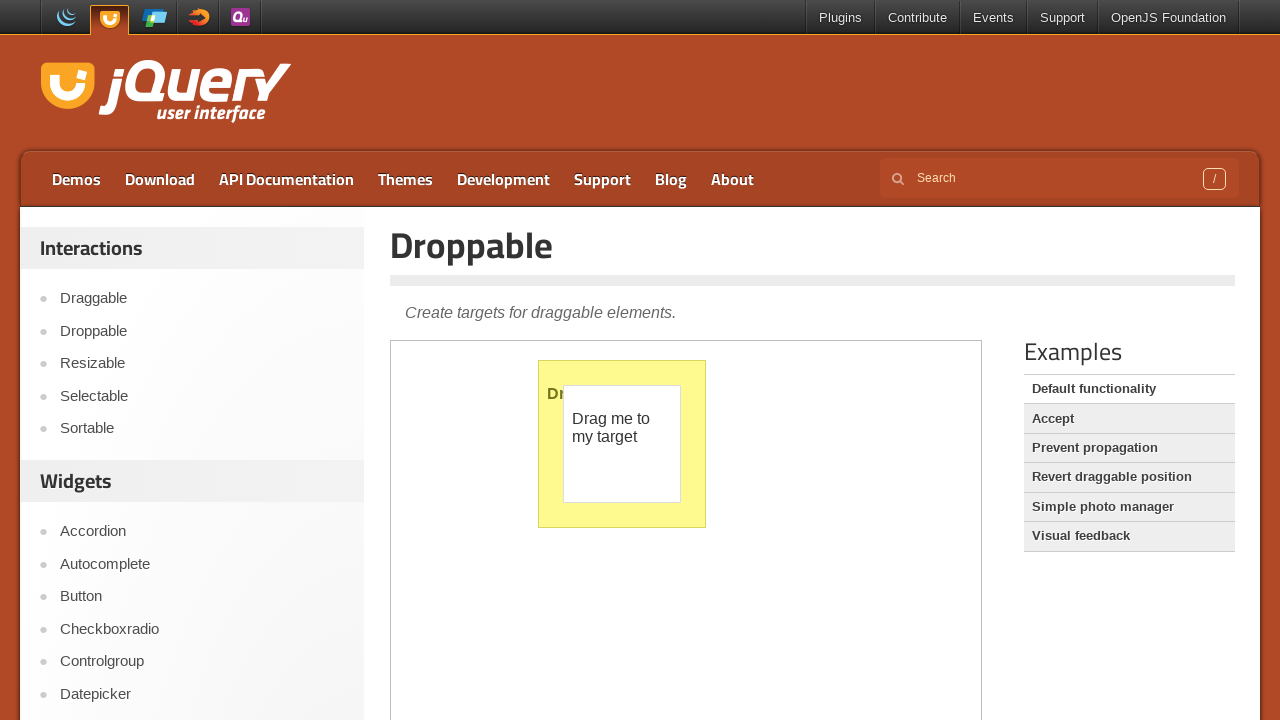

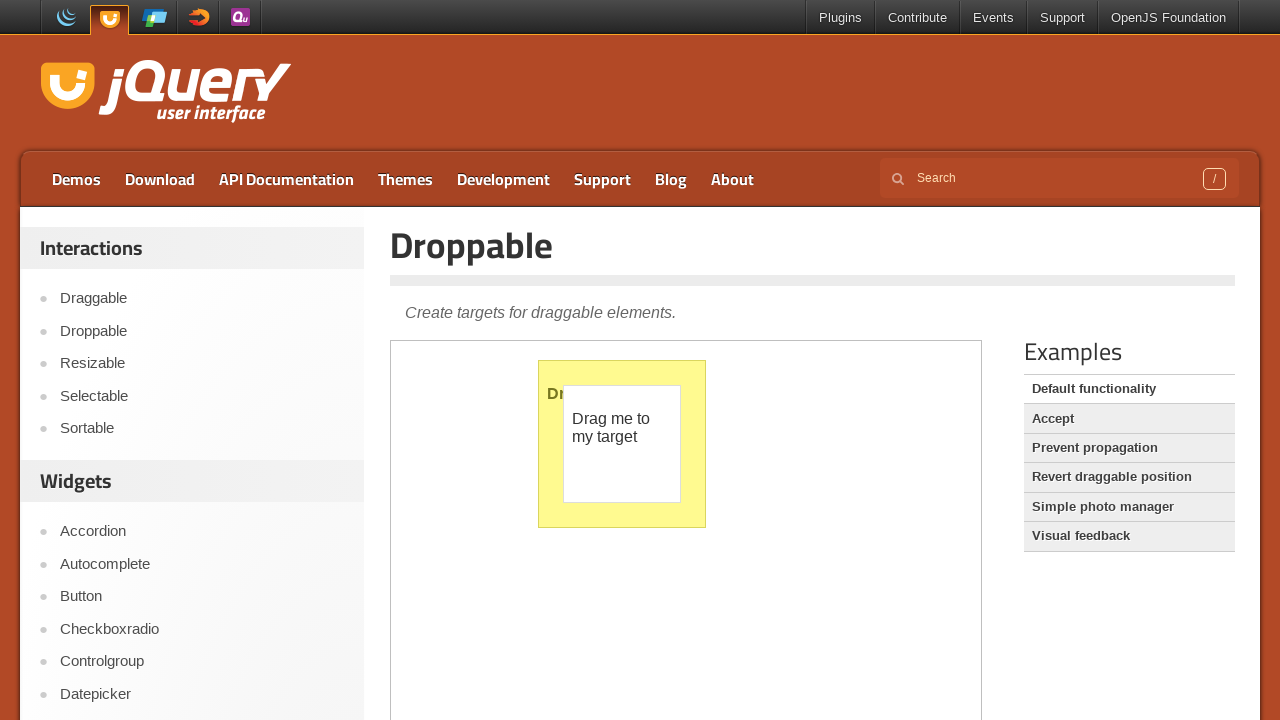